Tests the sign-up form validation by entering an unavailable username and checking the error message

Starting URL: https://github.com/join?source_repo=ahmedfgad%2FCoinTex

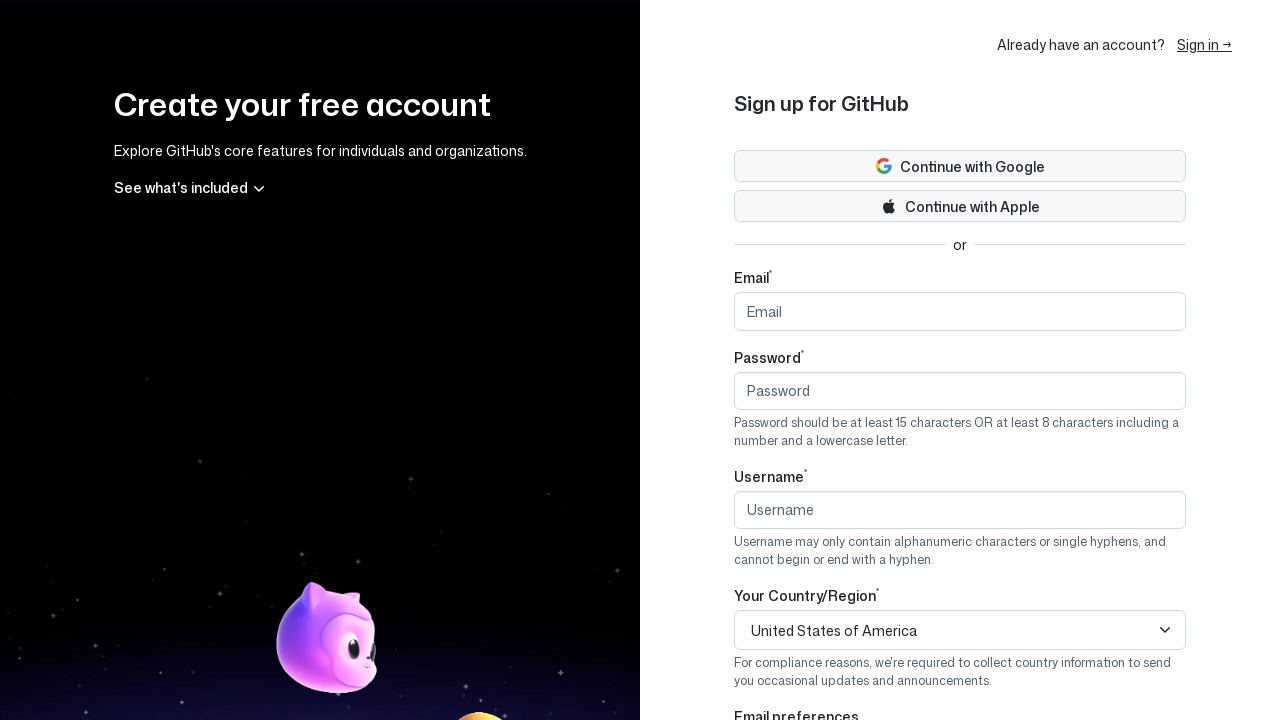

Filled username field with 'test' (commonly taken username) on input[name='user[login]']
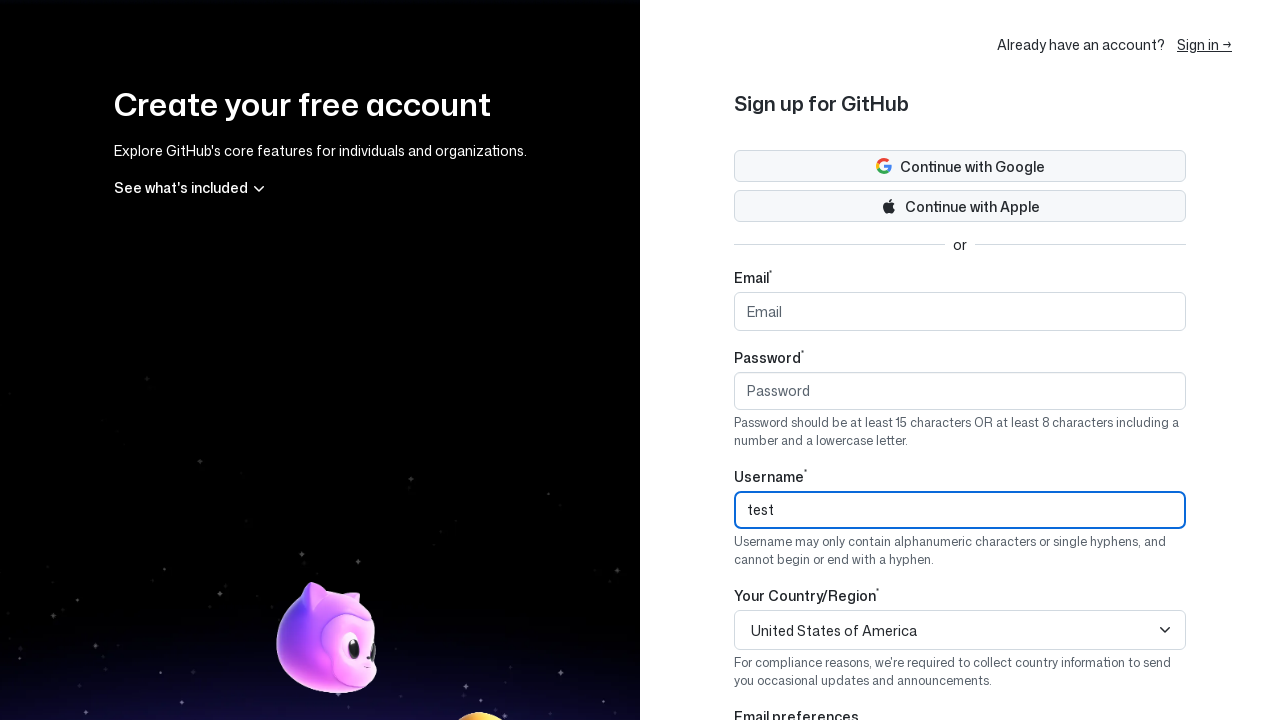

Filled email field with 'test@example.com' on input[name='user[email]']
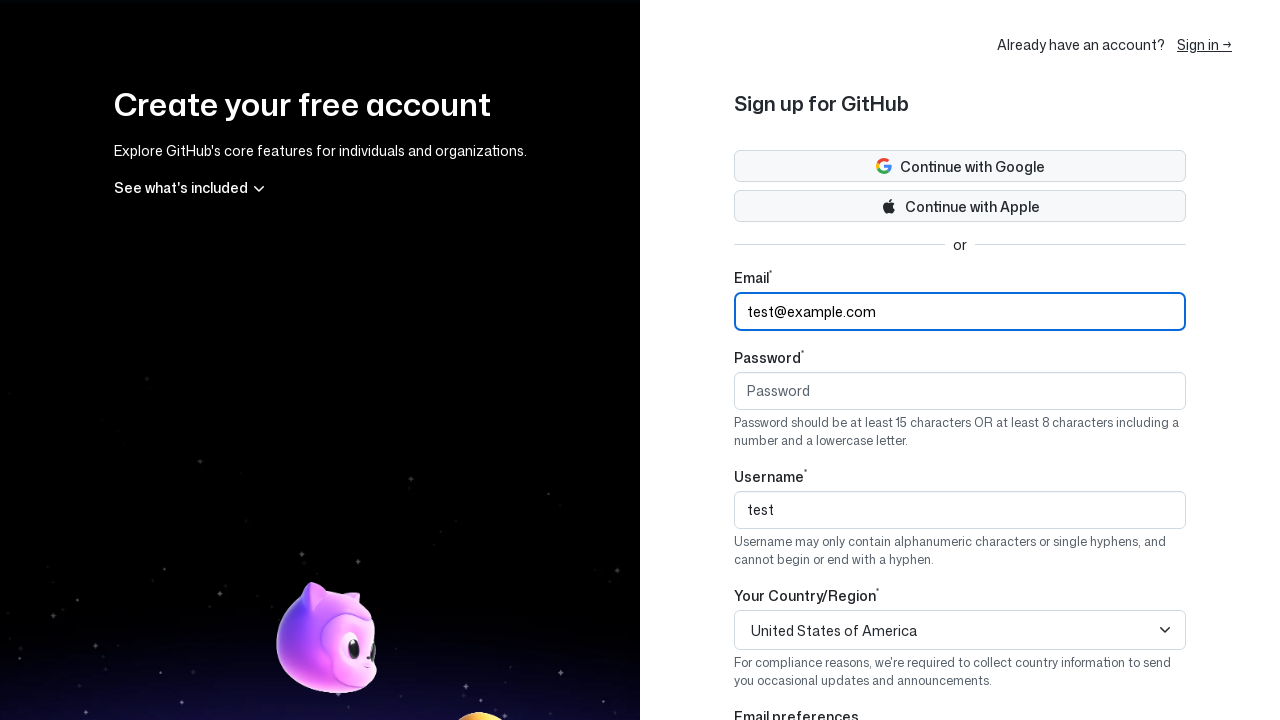

Filled password field with 'ValidPassword123!' on input[name='user[password]']
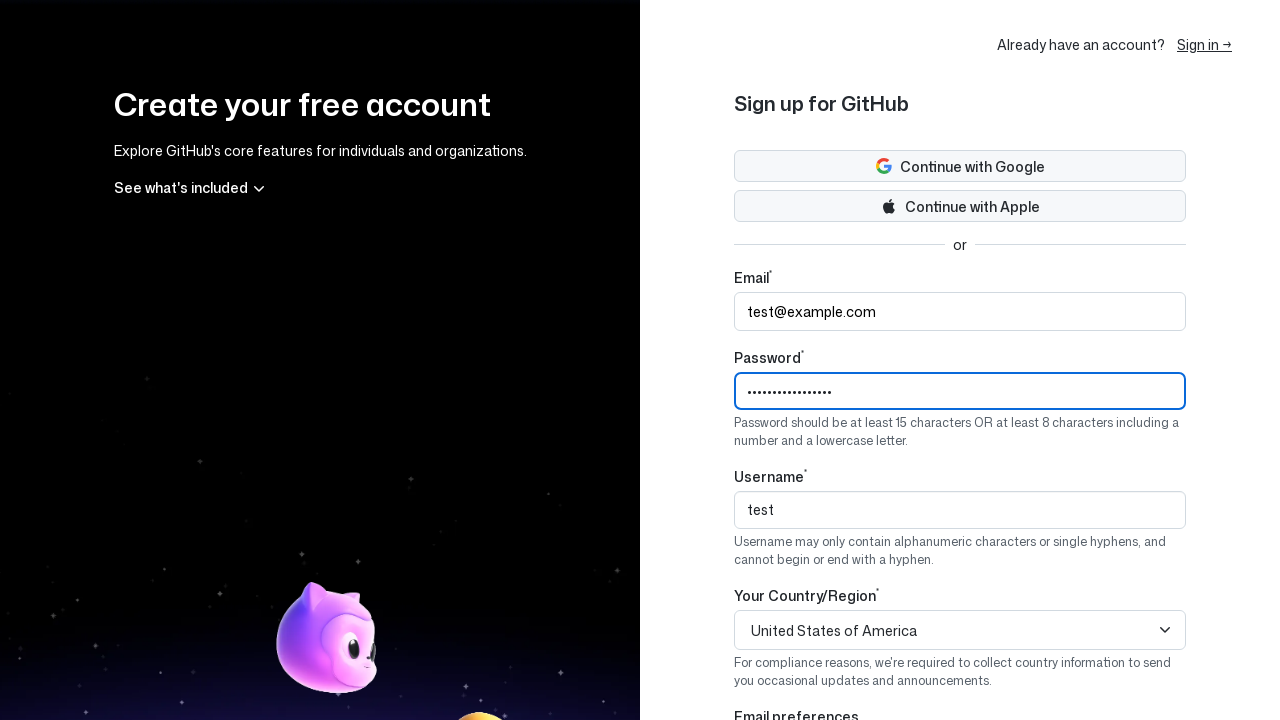

Triggered validation by pressing Tab on username field on input[name='user[login]']
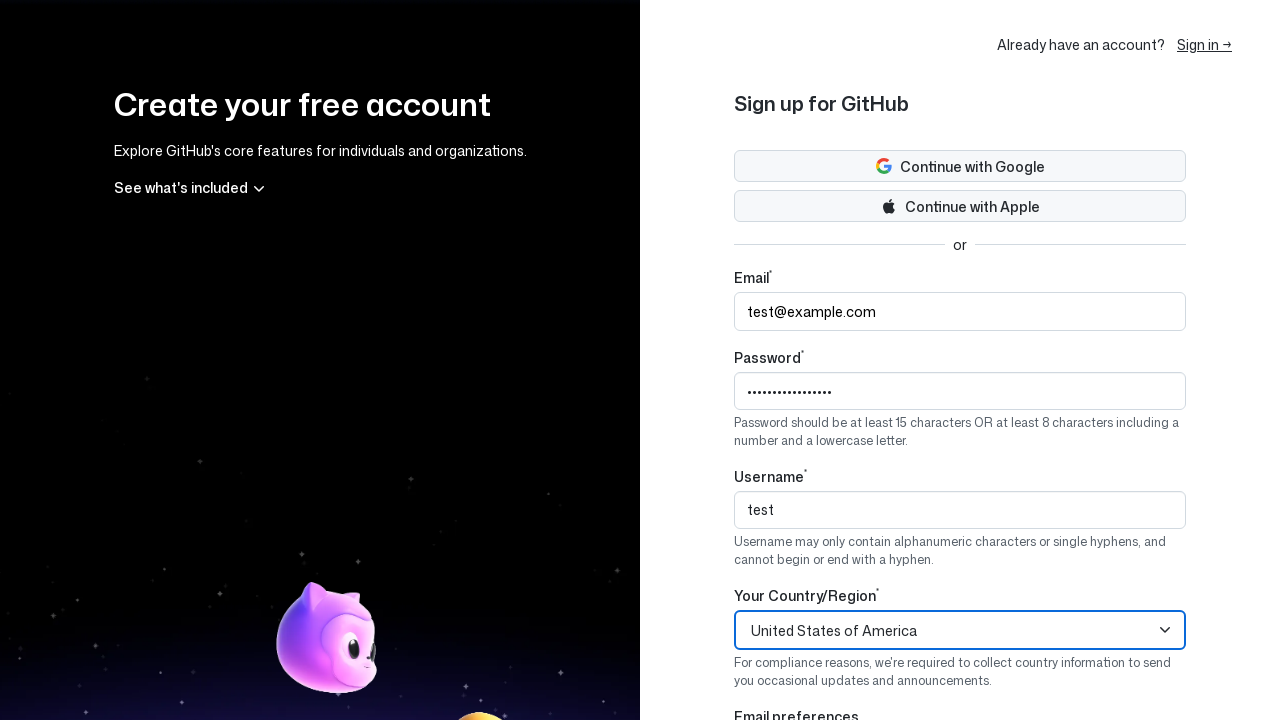

Username unavailability error message appeared
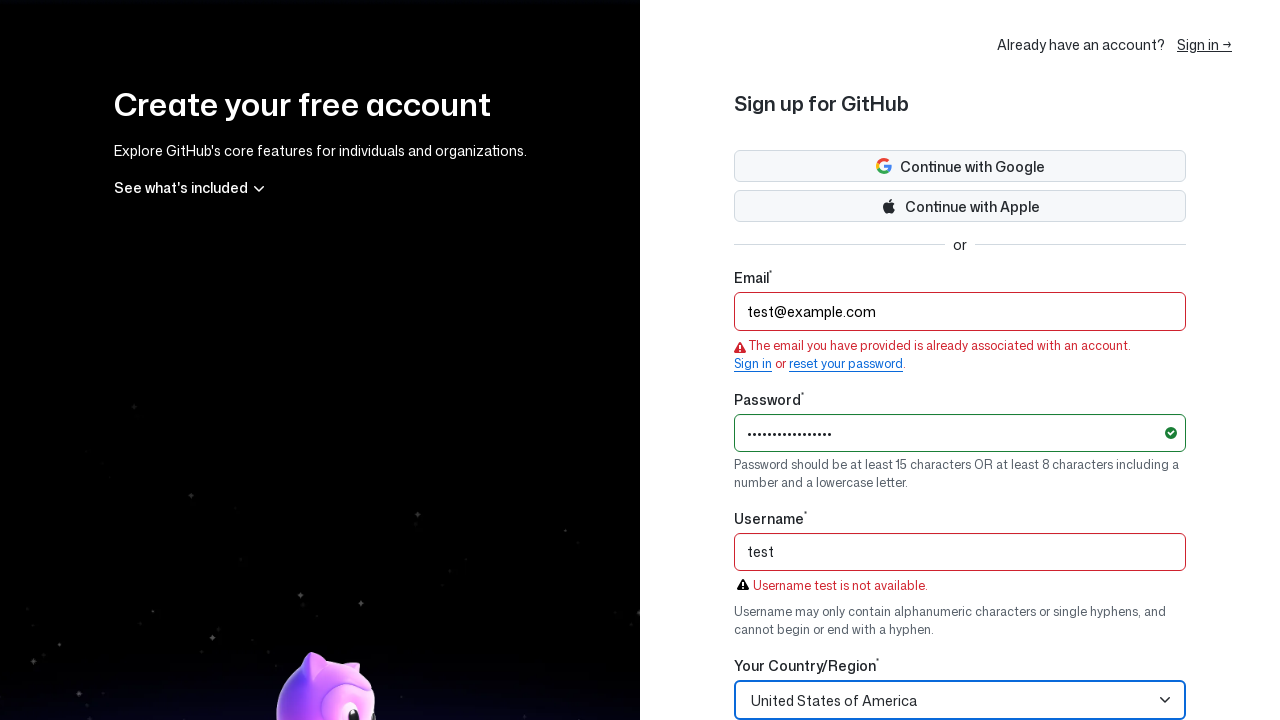

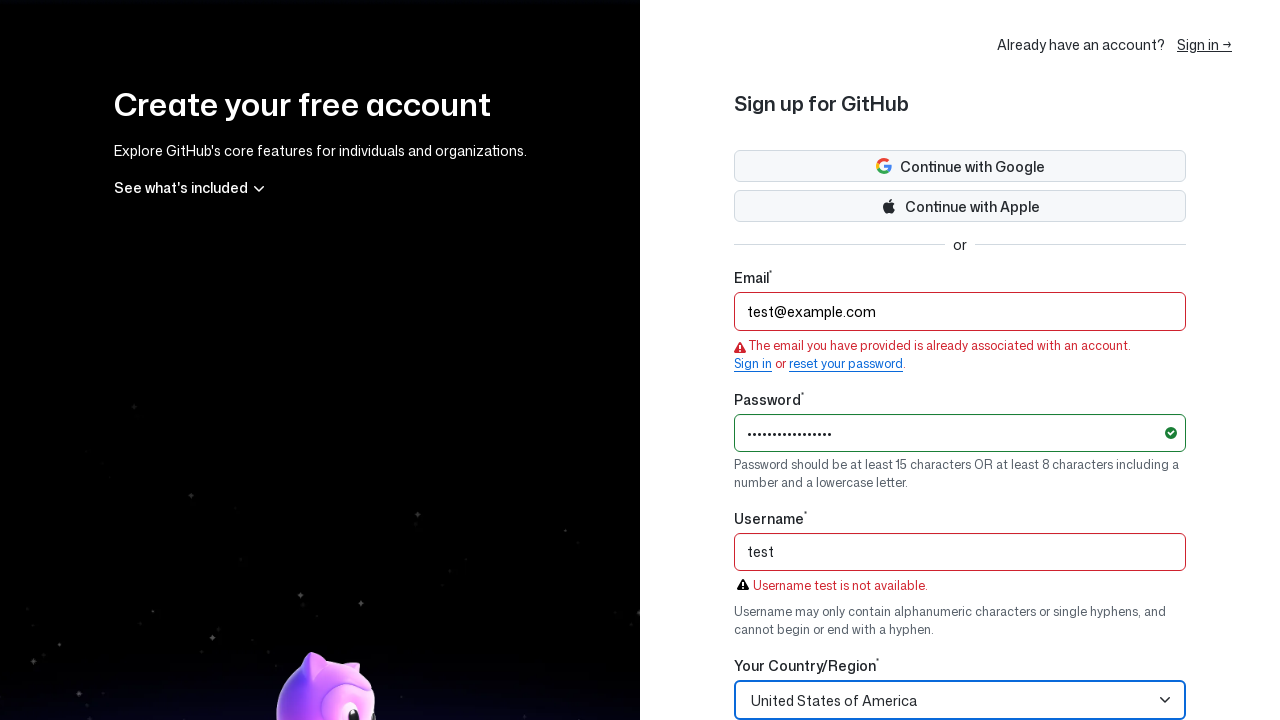